Tests editing a todo item by double-clicking, entering new text, and pressing Enter

Starting URL: https://demo.playwright.dev/todomvc

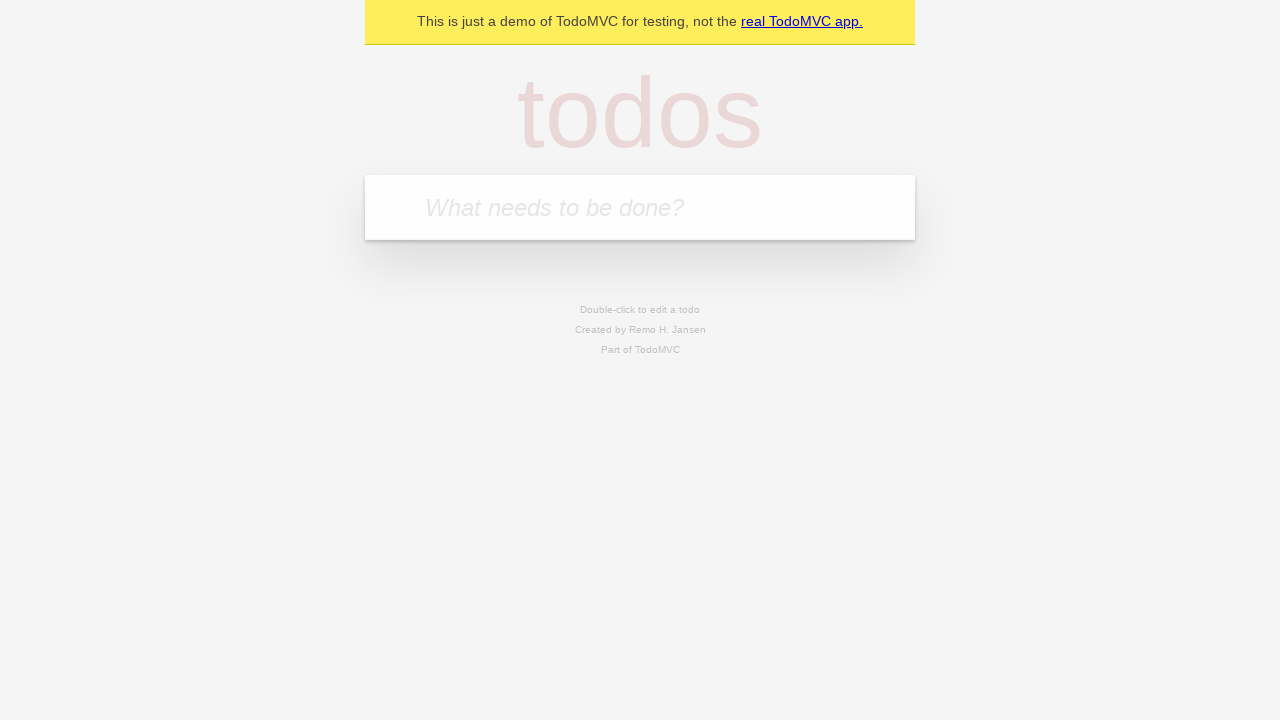

Located the todo input field with placeholder 'What needs to be done?'
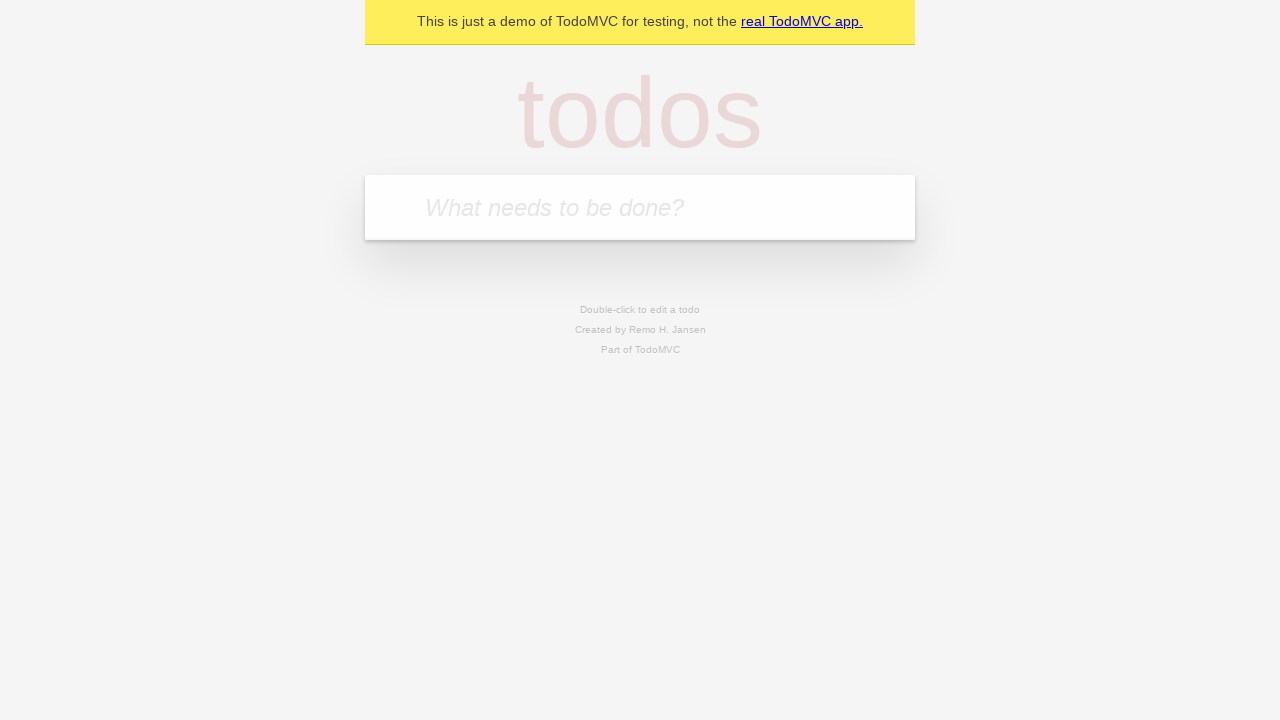

Filled input field with 'buy some cheese' on internal:attr=[placeholder="What needs to be done?"i]
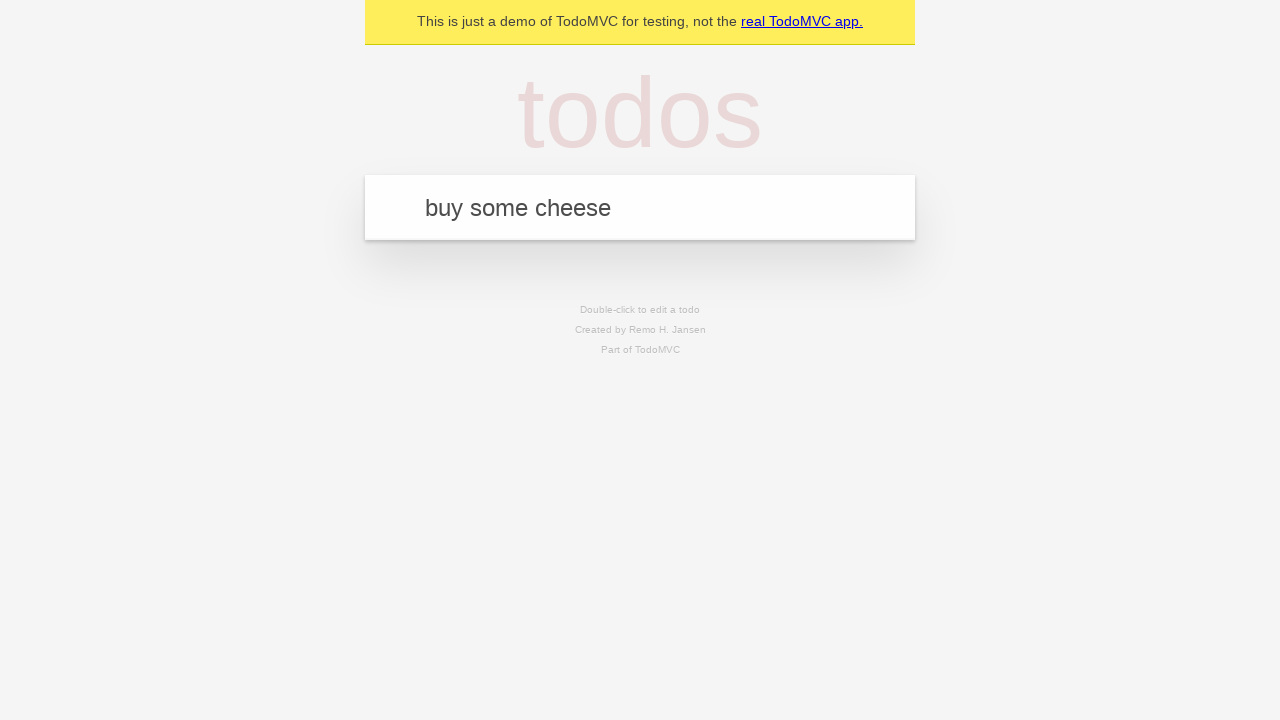

Pressed Enter to create first todo item on internal:attr=[placeholder="What needs to be done?"i]
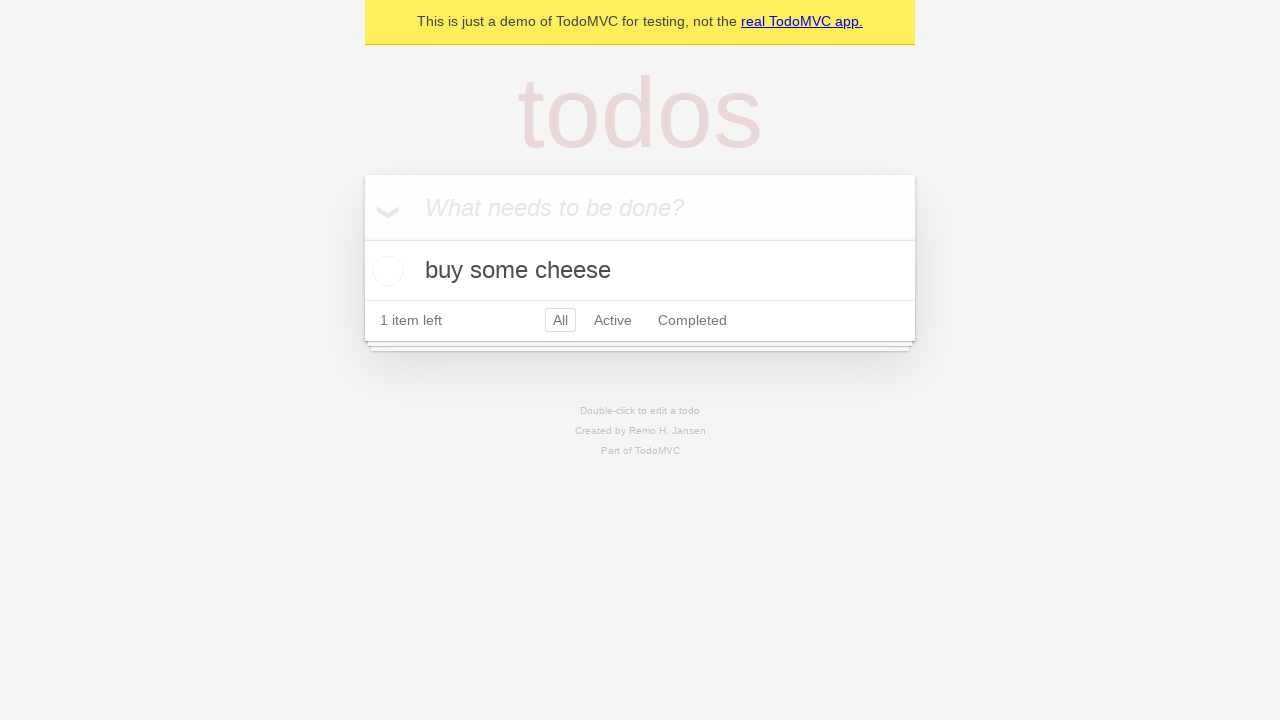

Filled input field with 'feed the cat' on internal:attr=[placeholder="What needs to be done?"i]
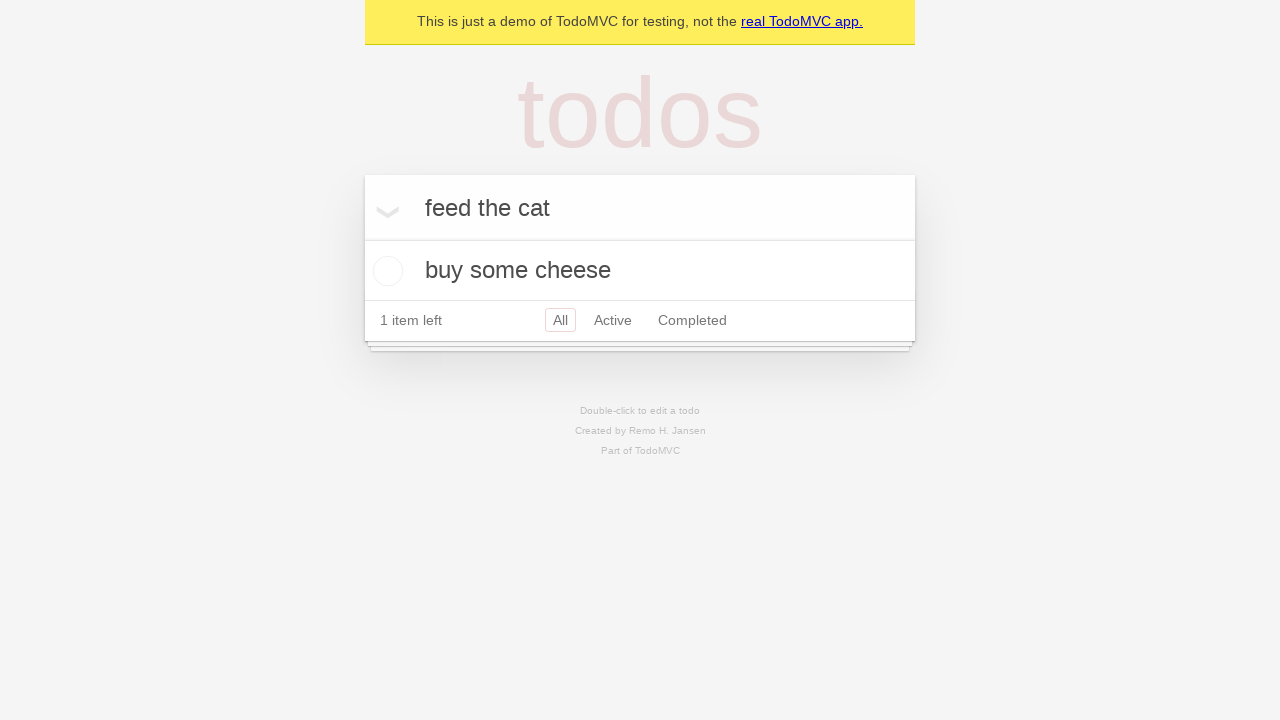

Pressed Enter to create second todo item on internal:attr=[placeholder="What needs to be done?"i]
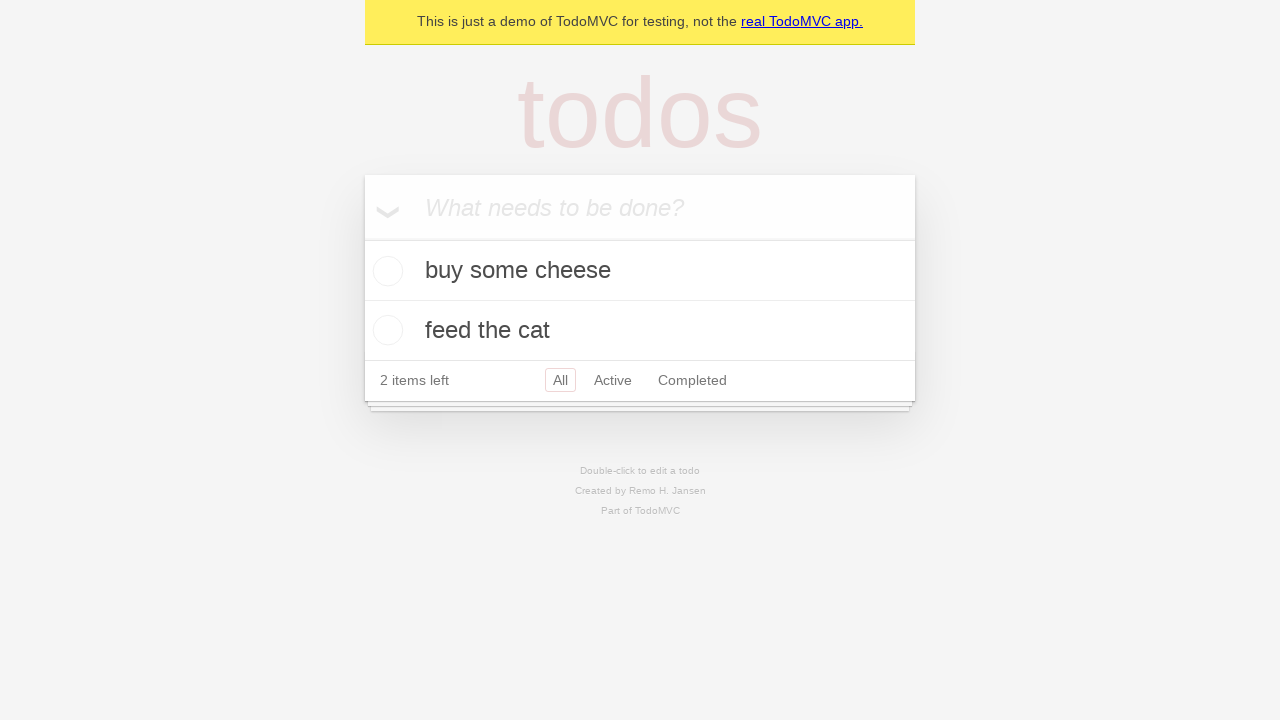

Filled input field with 'book a doctors appointment' on internal:attr=[placeholder="What needs to be done?"i]
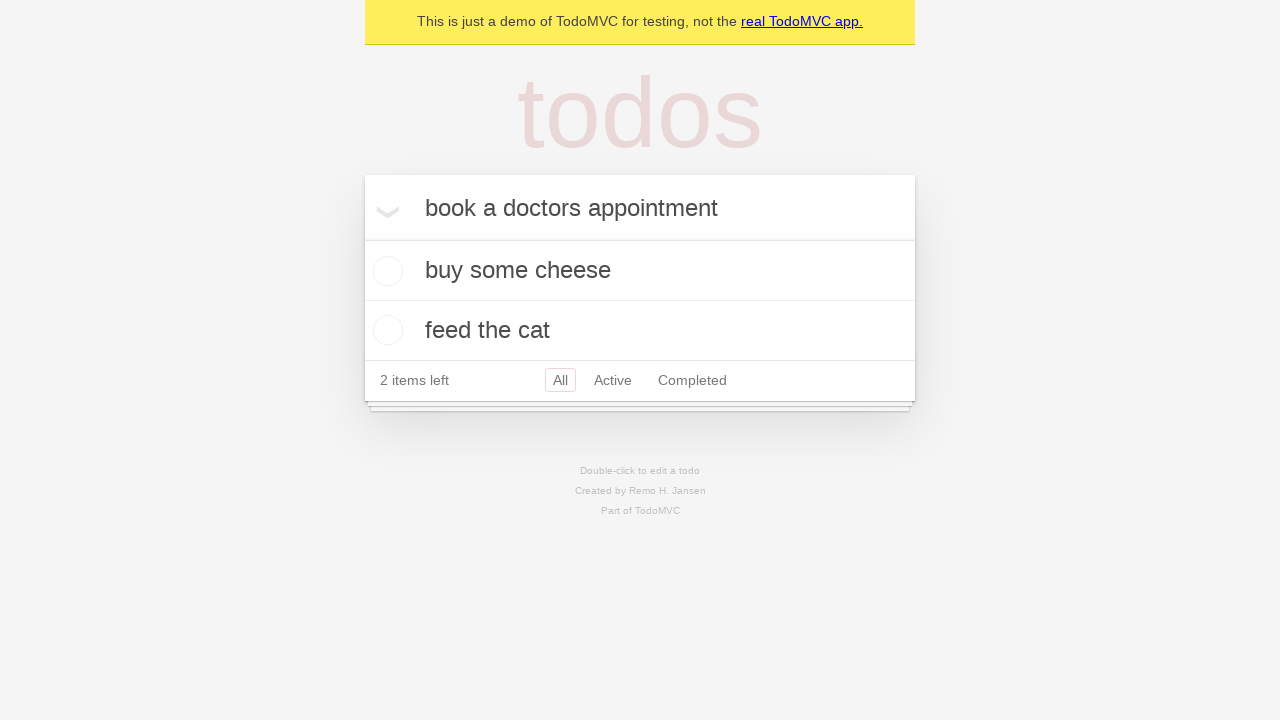

Pressed Enter to create third todo item on internal:attr=[placeholder="What needs to be done?"i]
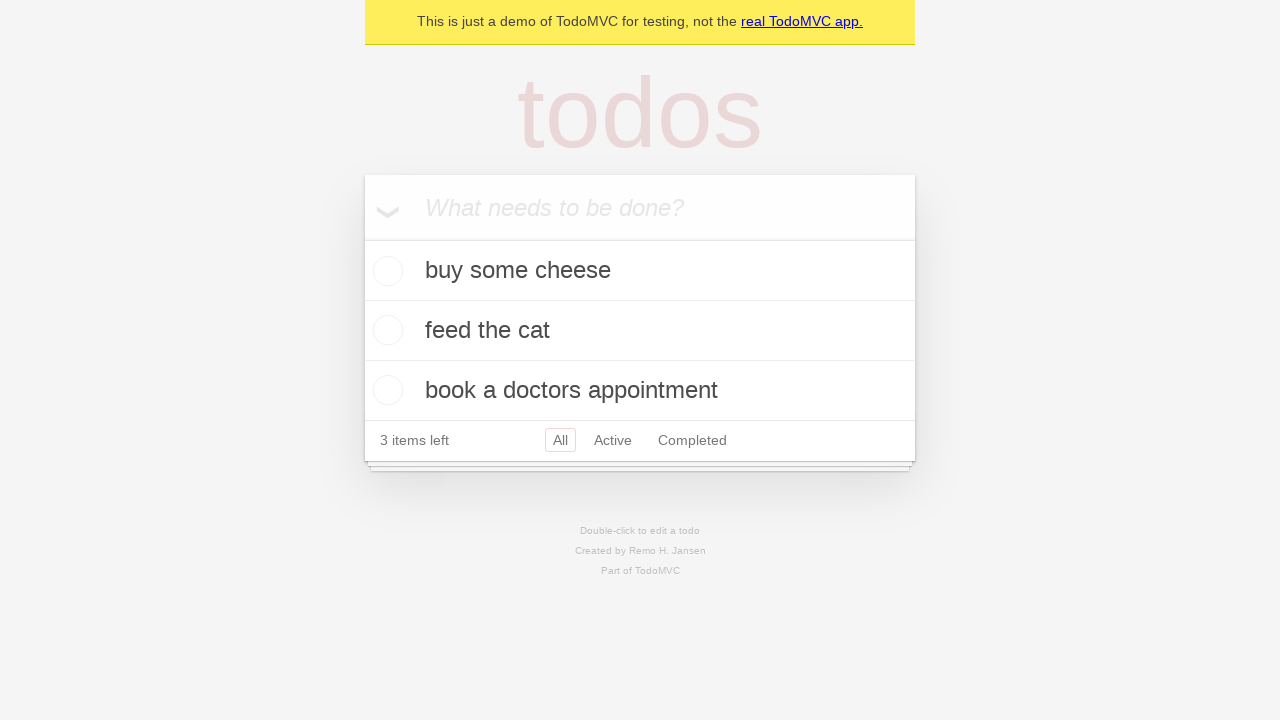

Waited for all three todo items to be rendered
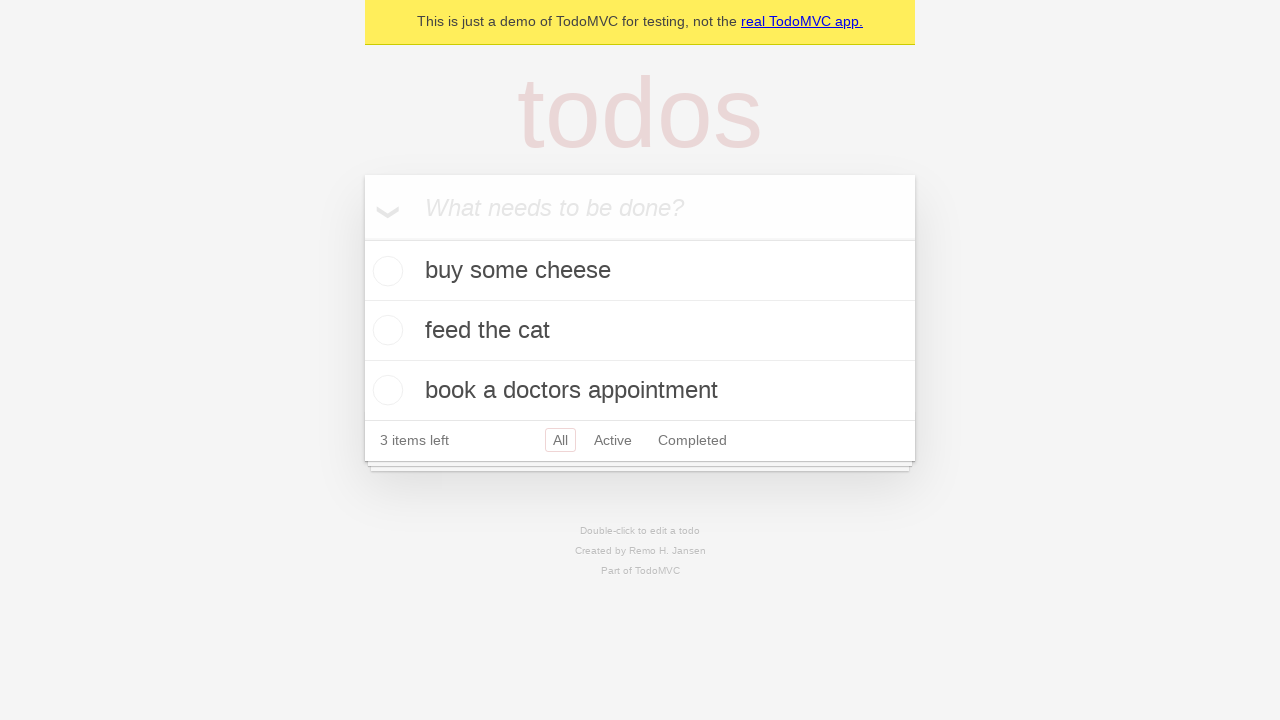

Located the second todo item for editing
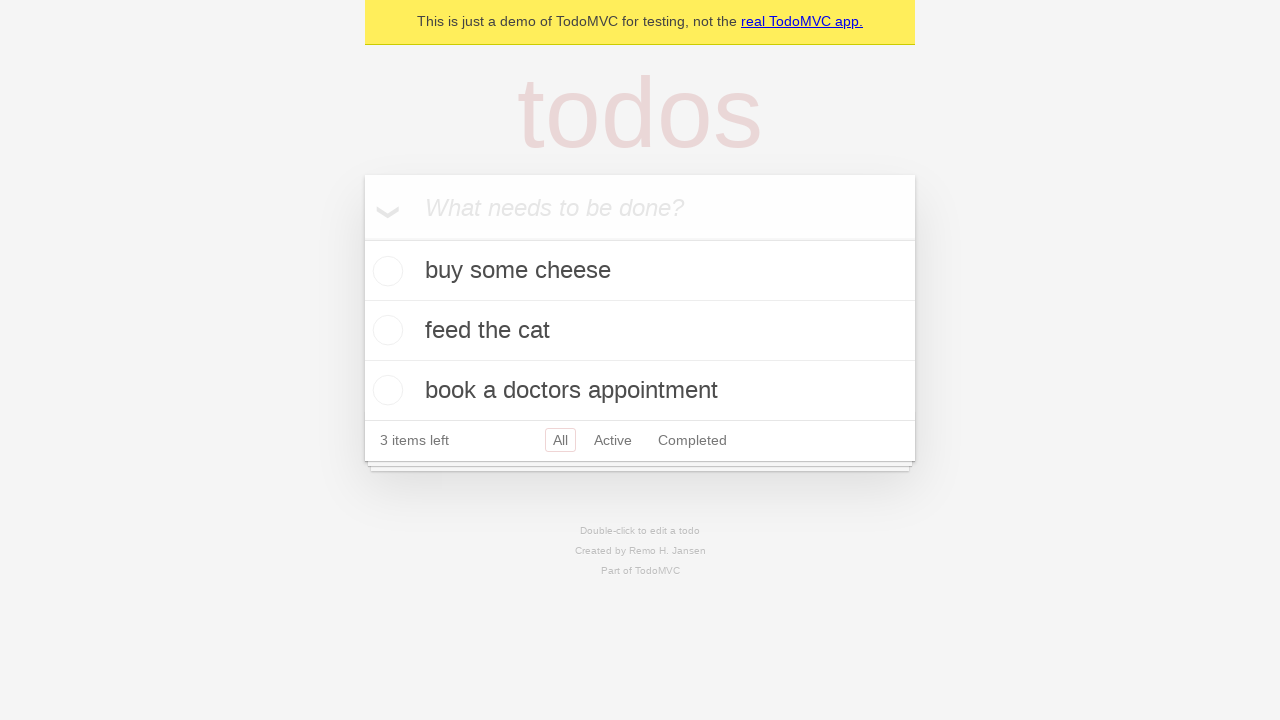

Double-clicked second todo item to enter edit mode at (640, 331) on [data-testid='todo-item'] >> nth=1
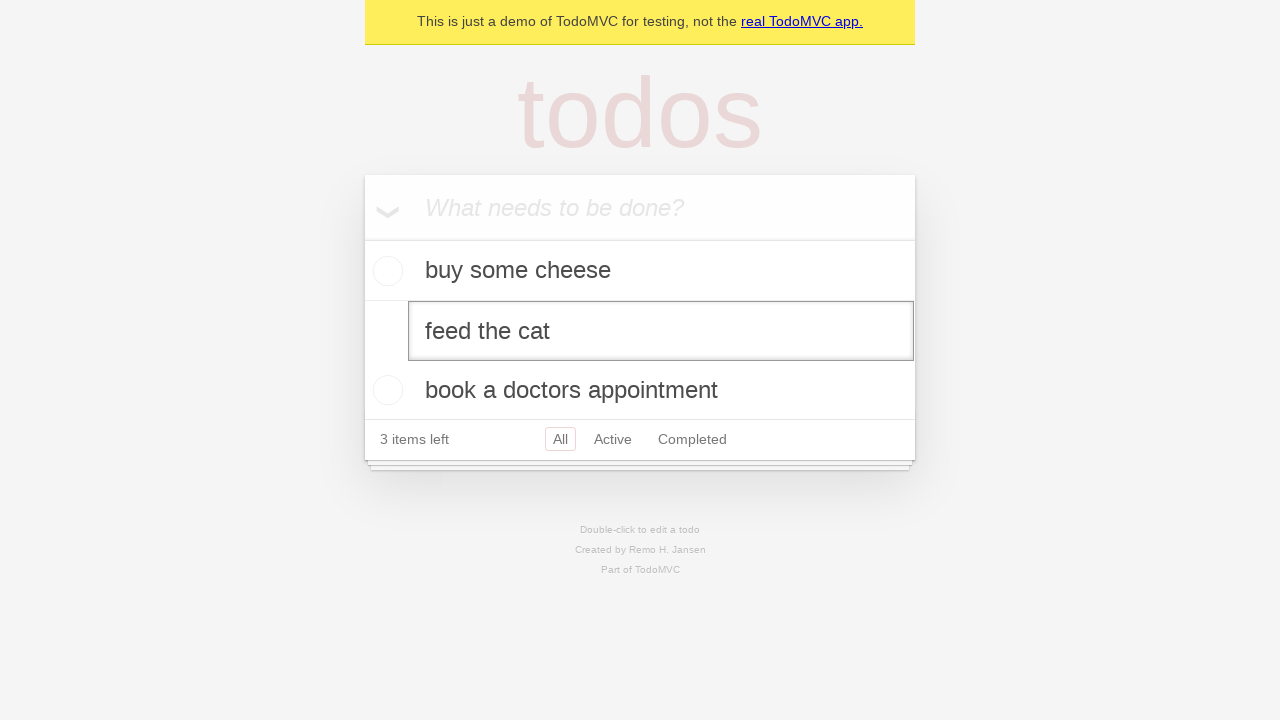

Filled edit textbox with 'buy some sausages' on [data-testid='todo-item'] >> nth=1 >> internal:role=textbox[name="Edit"i]
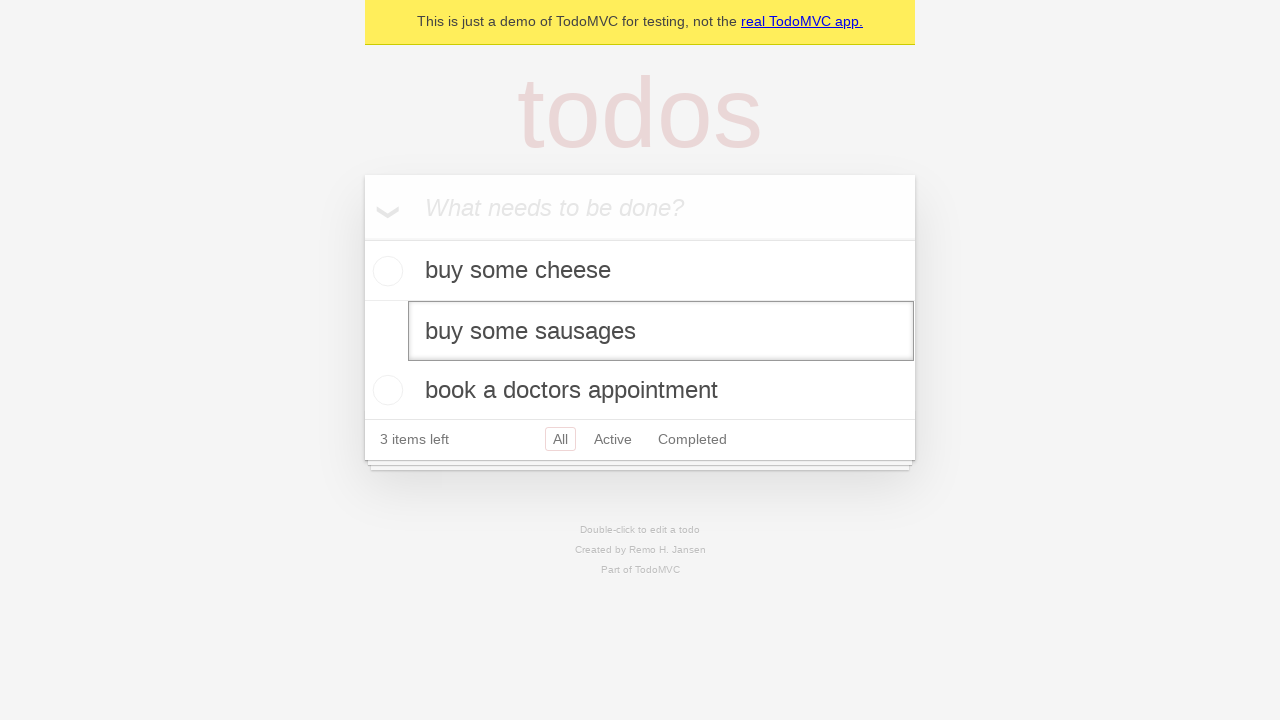

Pressed Enter to save edited todo item on [data-testid='todo-item'] >> nth=1 >> internal:role=textbox[name="Edit"i]
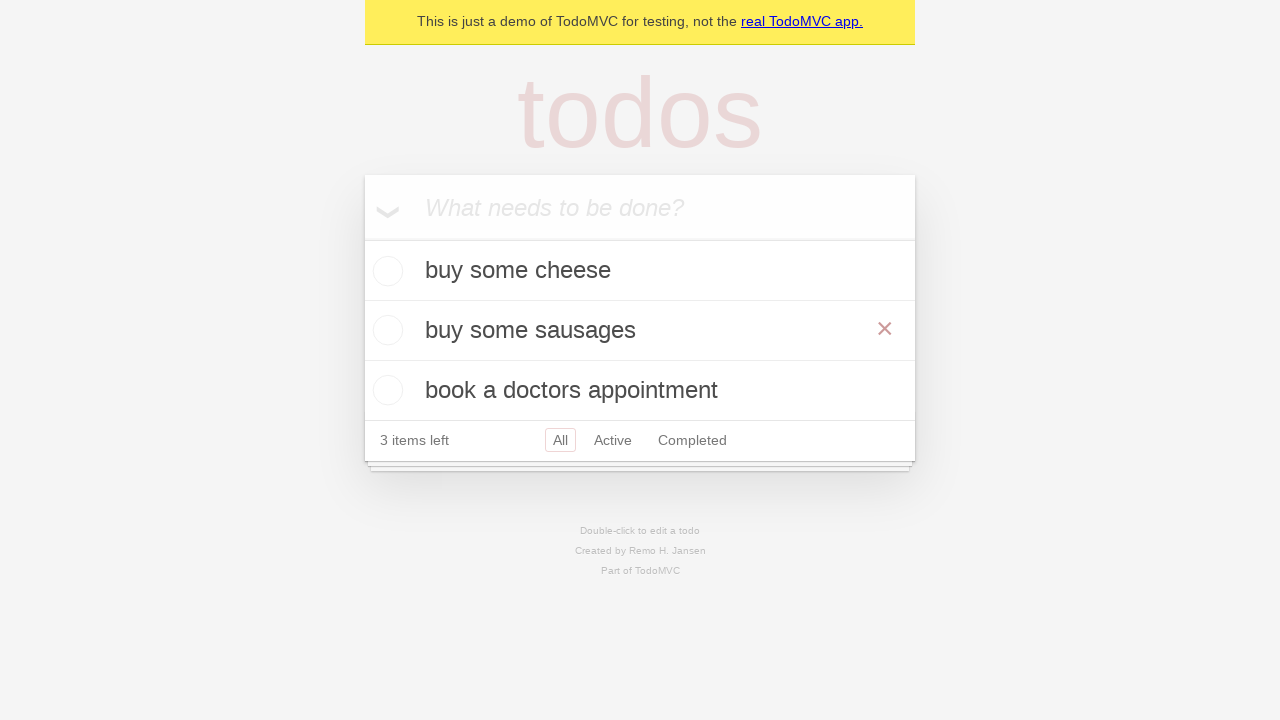

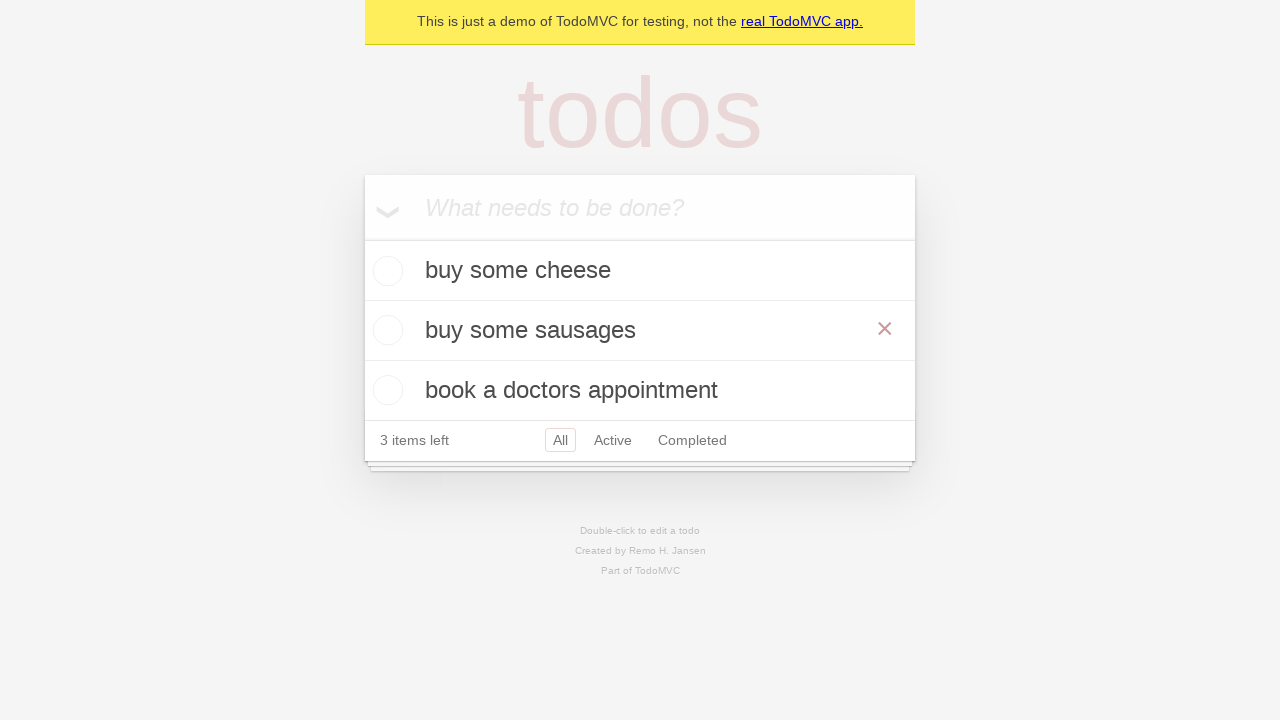